Tests custom checkbox and radio button selection on Google Forms using aria-label selectors and aria-checked attributes

Starting URL: https://docs.google.com/forms/d/e/1FAIpQLSfiypnd69zhuDkjKgqvpID9kwO29UCzeCVrGGtbNPZXQok0jA/viewform

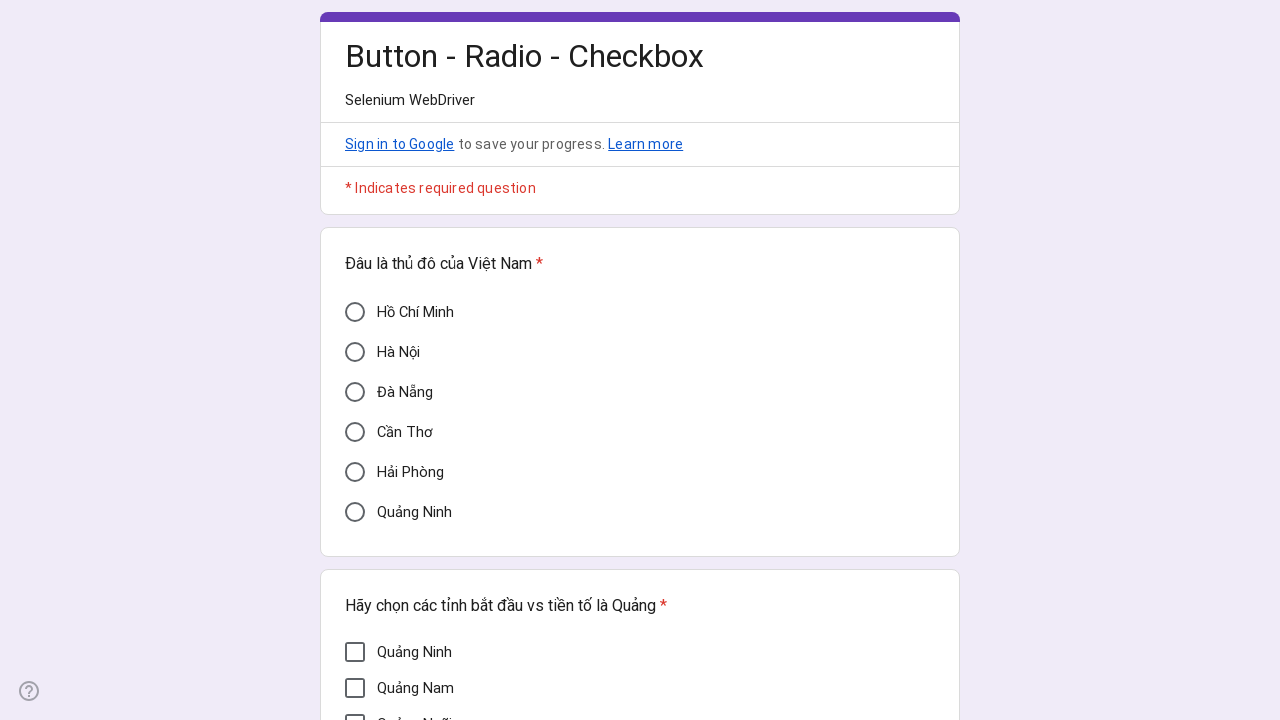

Clicked Ho Chi Minh radio button at (355, 312) on xpath=//div[@aria-label='Hồ Chí Minh']
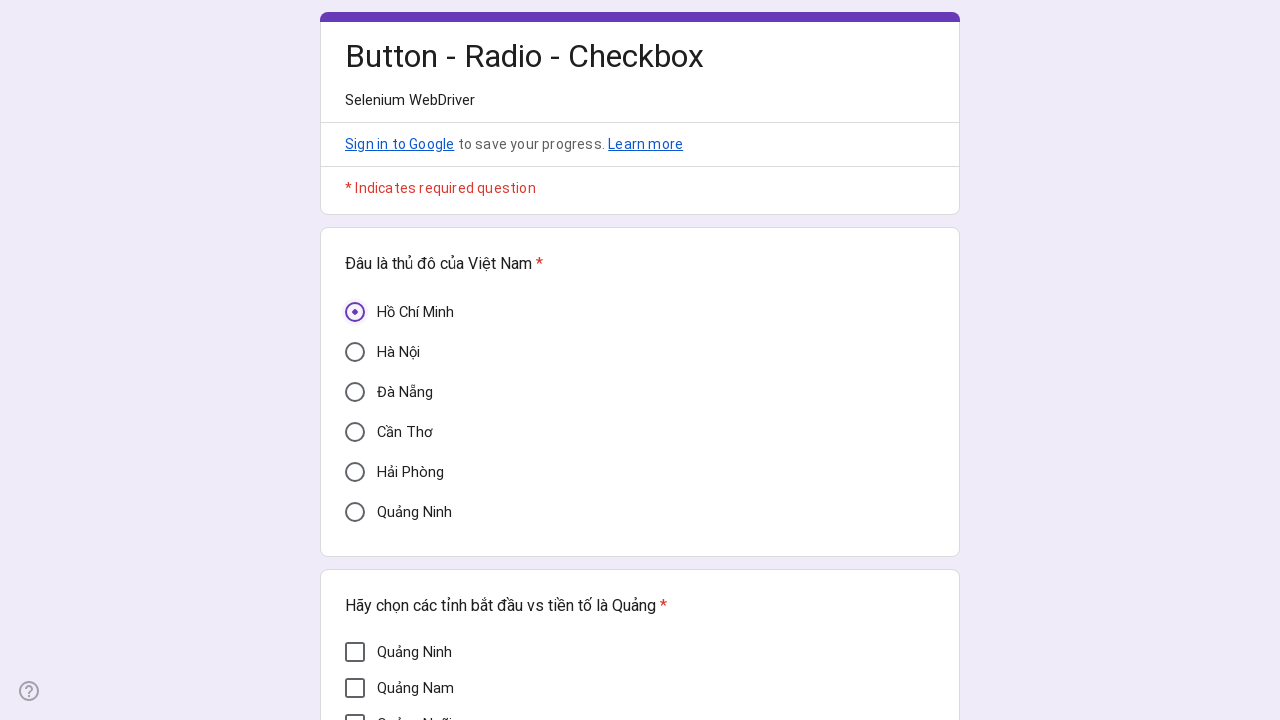

Checked aria-checked attribute for Mì Quảng checkbox - value is false
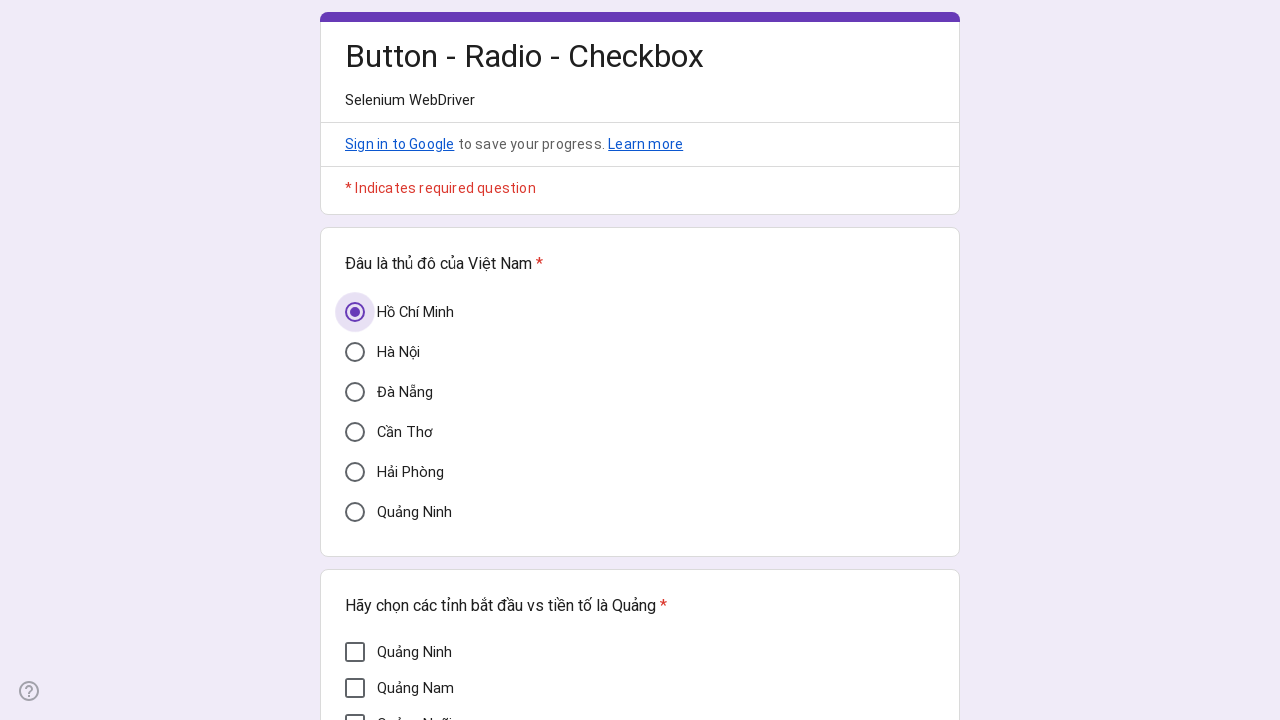

Clicked Mì Quảng checkbox to check it at (355, 375) on xpath=//div[@aria-label='Mì Quảng']
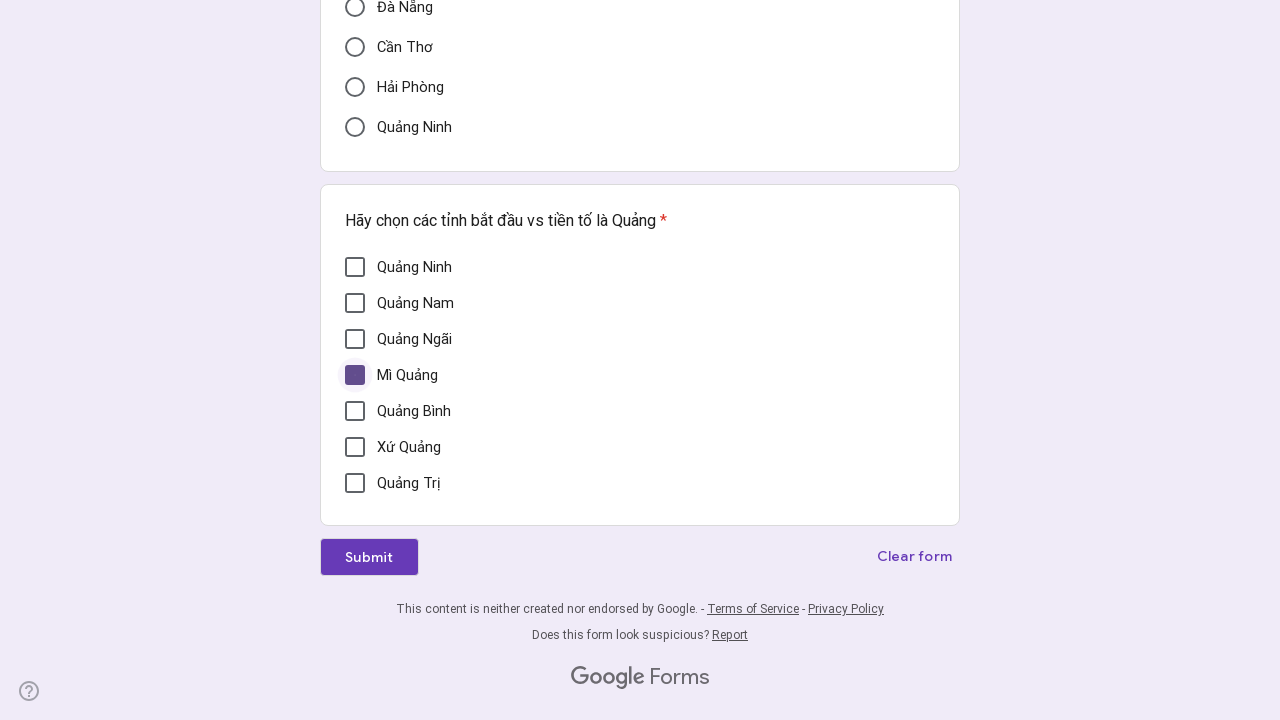

Checked aria-checked attribute for Mì Quảng checkbox - value is true
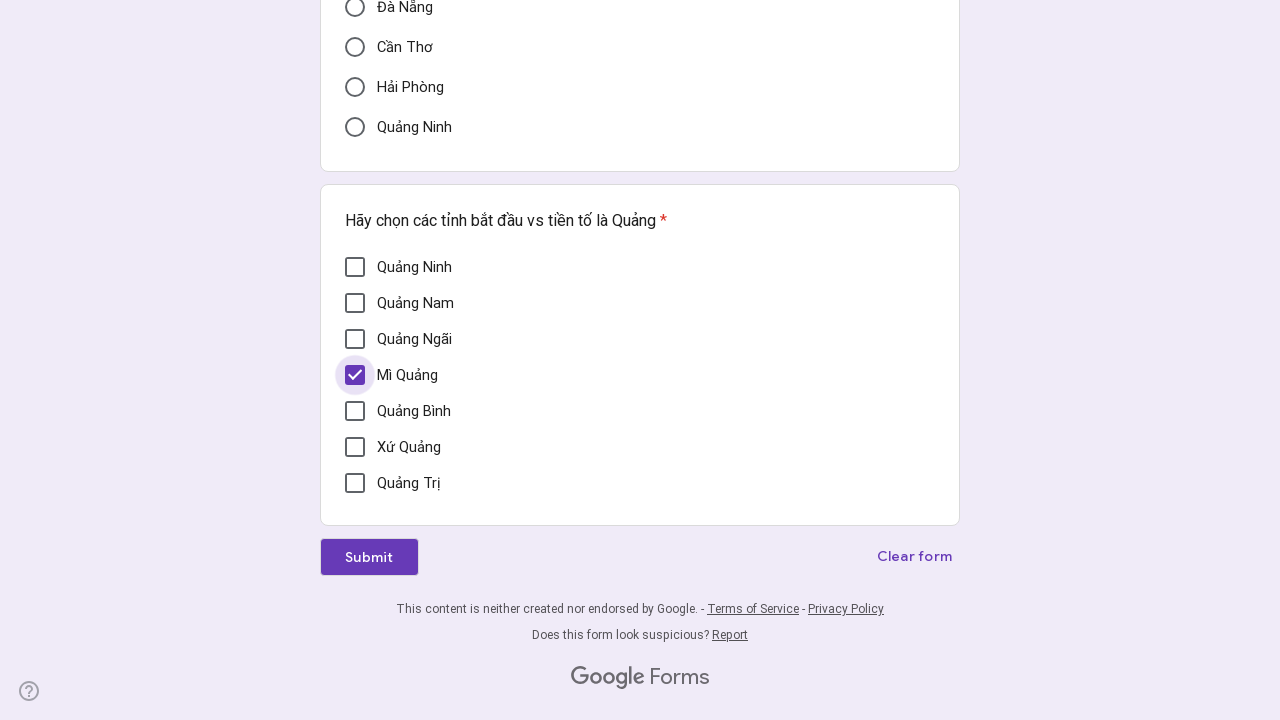

Clicked Mì Quảng checkbox to uncheck it at (355, 375) on xpath=//div[@aria-label='Mì Quảng']
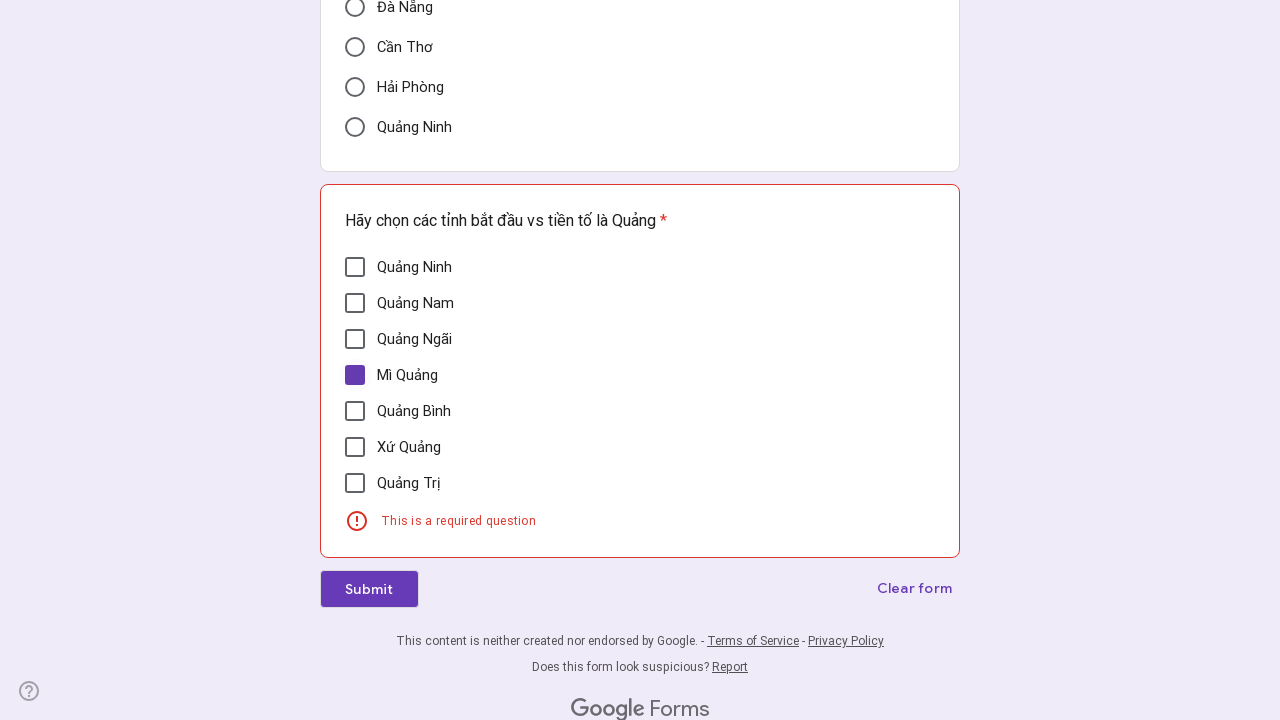

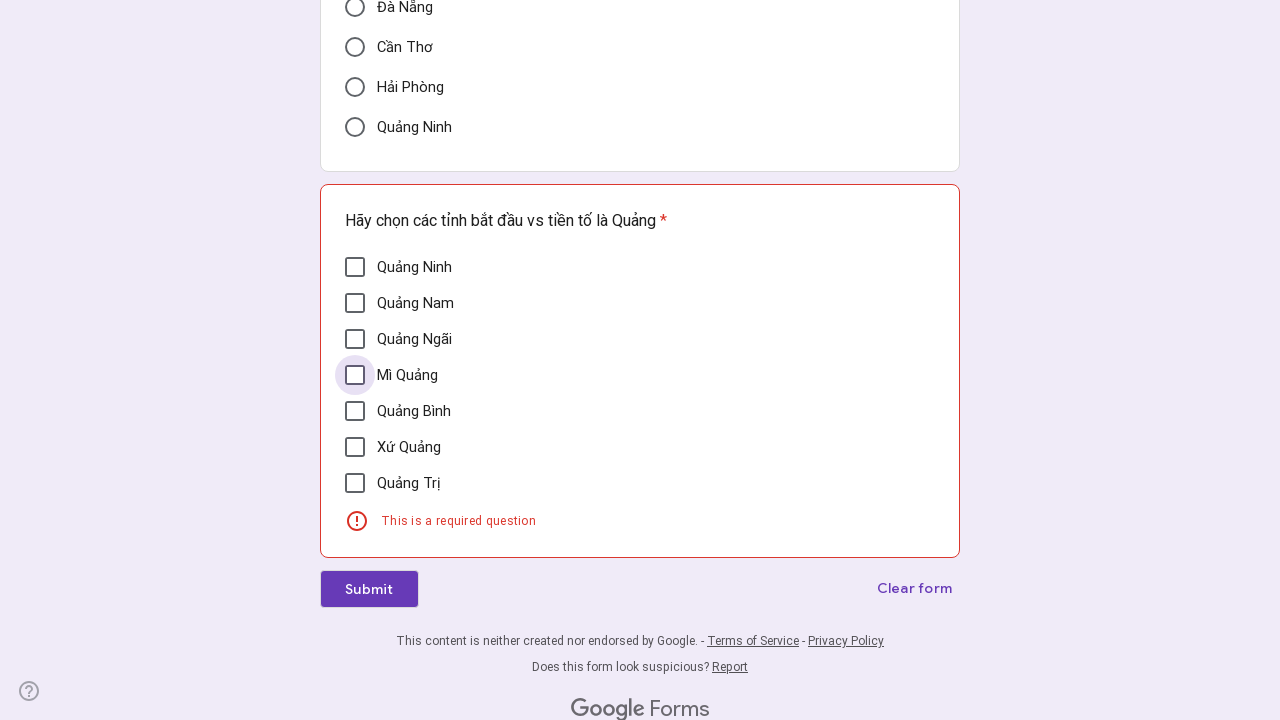